Tests locating an element by XPath and filling a text input field on the Selenium web form demo page

Starting URL: https://www.selenium.dev/selenium/web/web-form.html

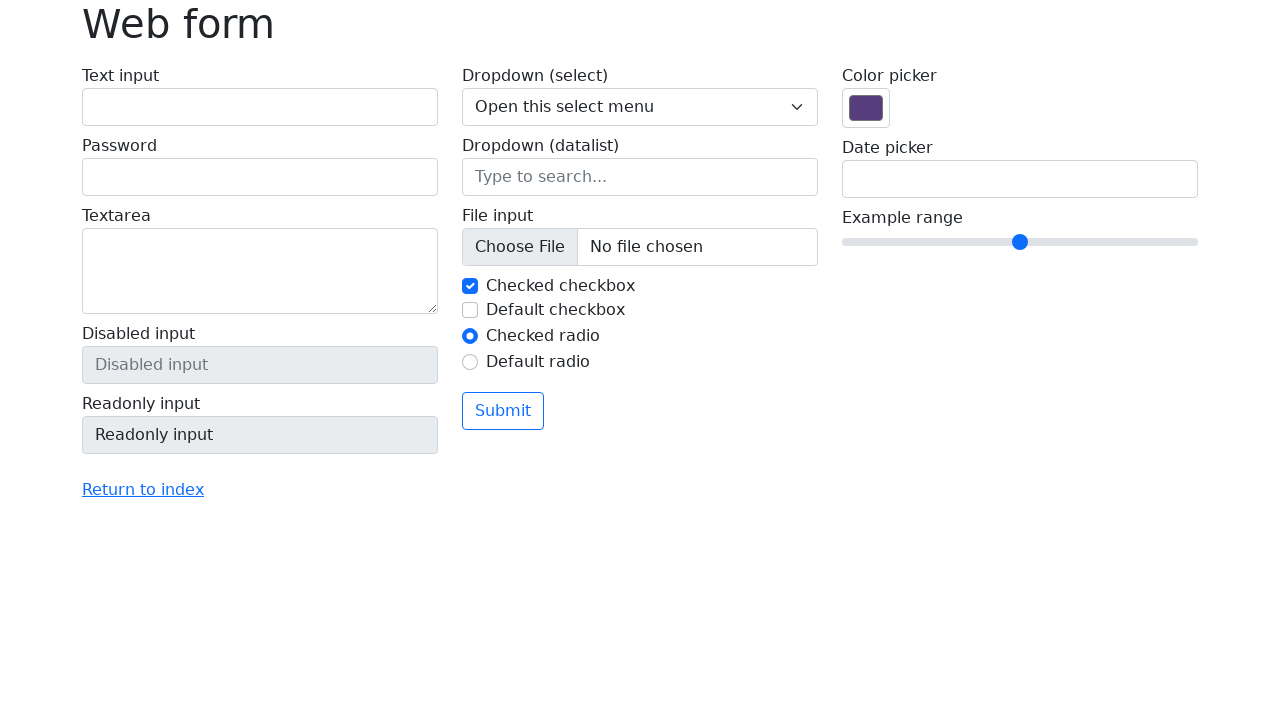

Filled text input field with 'nodejs' using XPath locator on //*[@id='my-text-id']
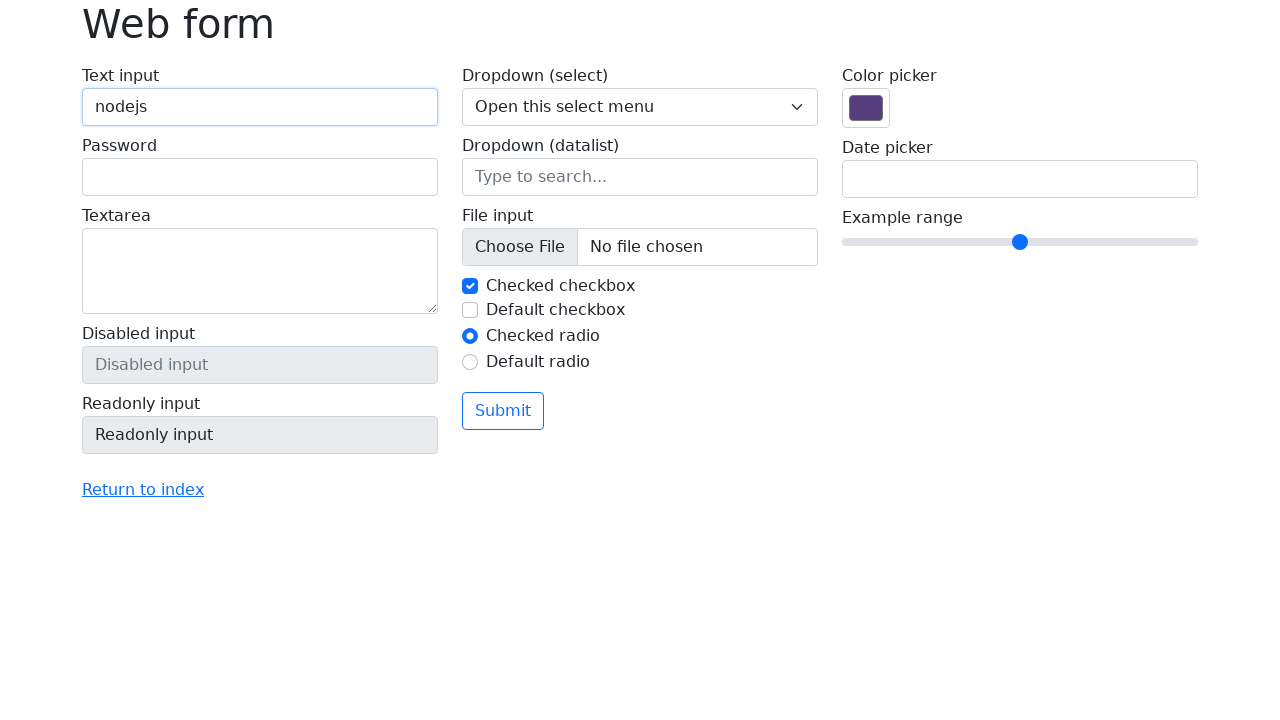

Retrieved input value from text field
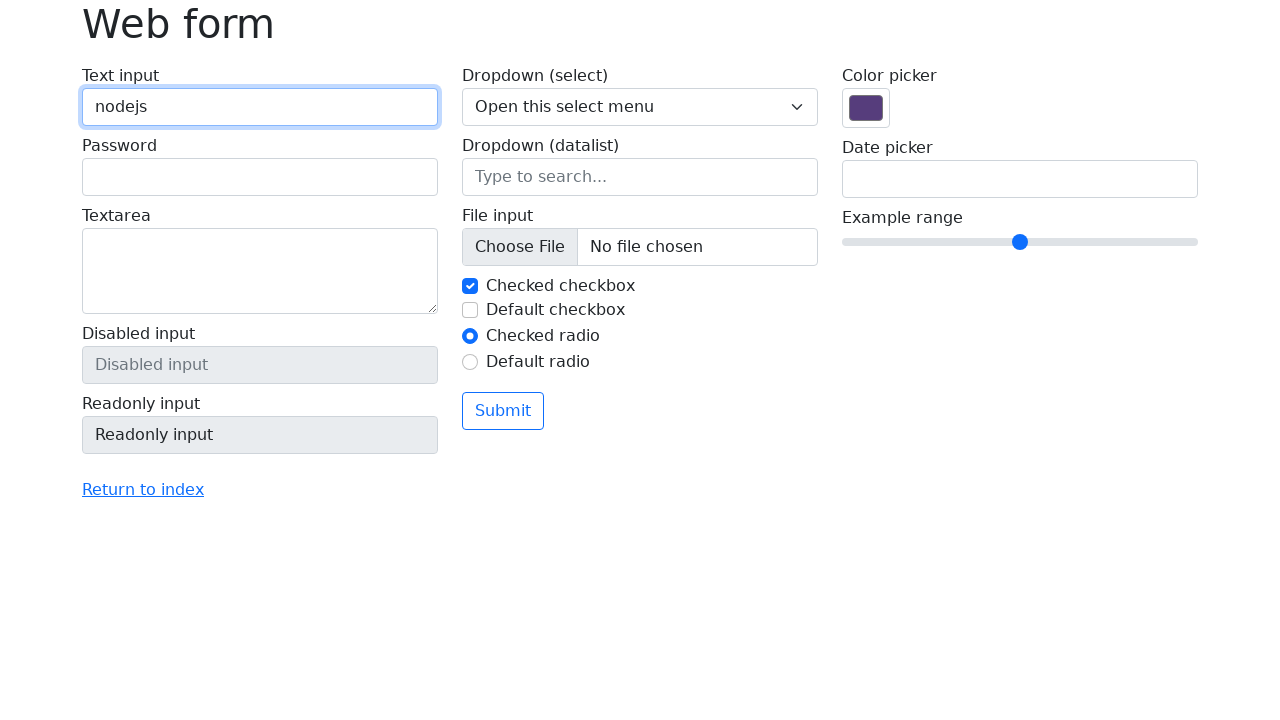

Verified text input contains: nodejs
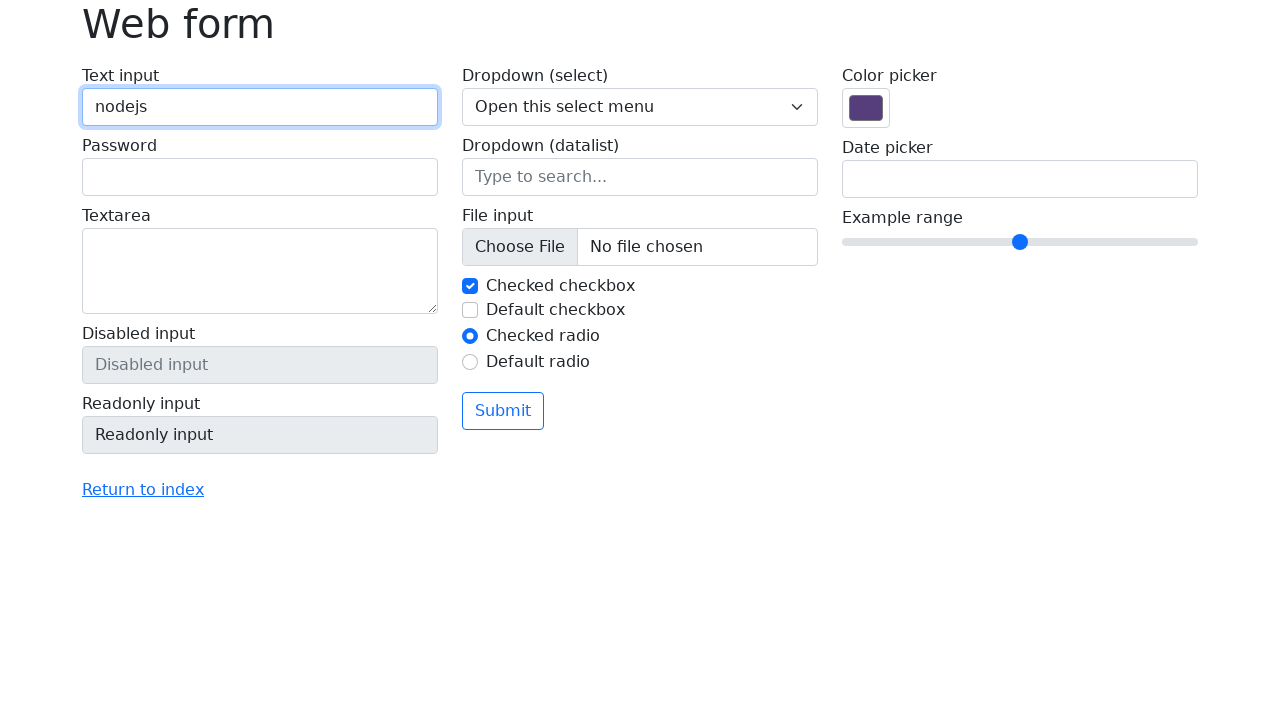

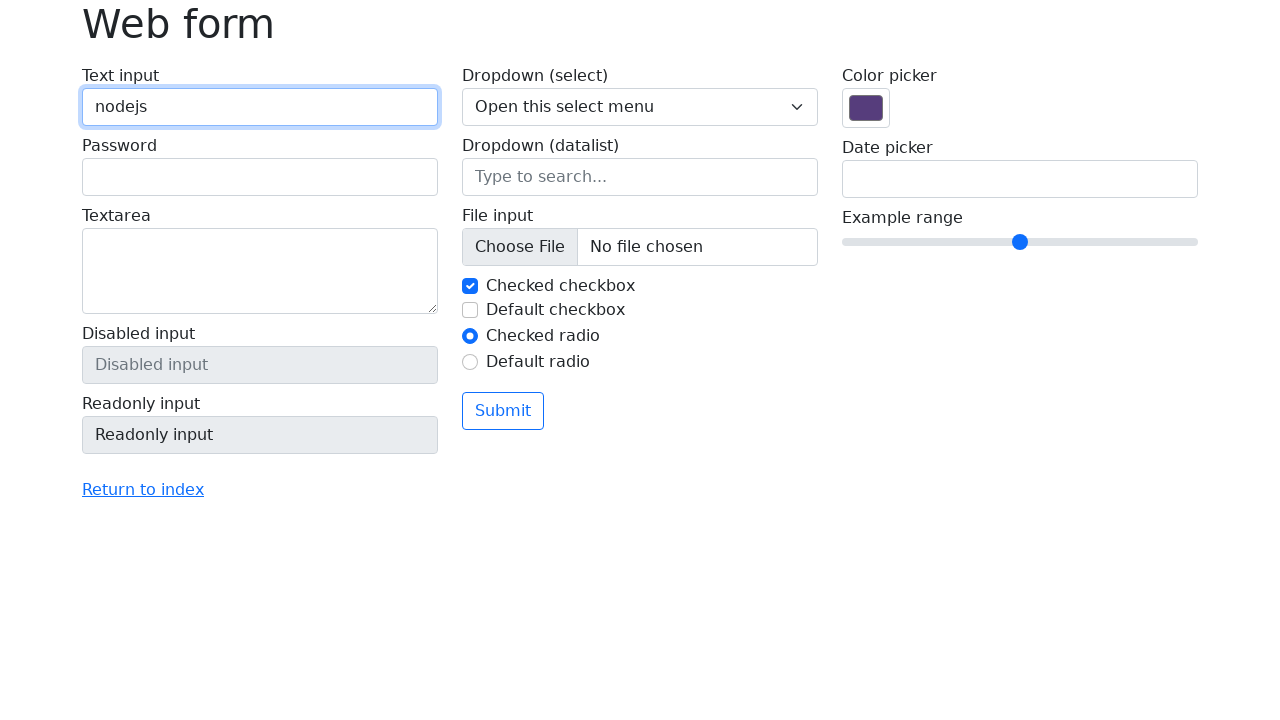